Tests a registration form by filling in first name, last name, email, phone, and address fields, then submitting the form and verifying successful registration message.

Starting URL: https://suninjuly.github.io/registration1.html

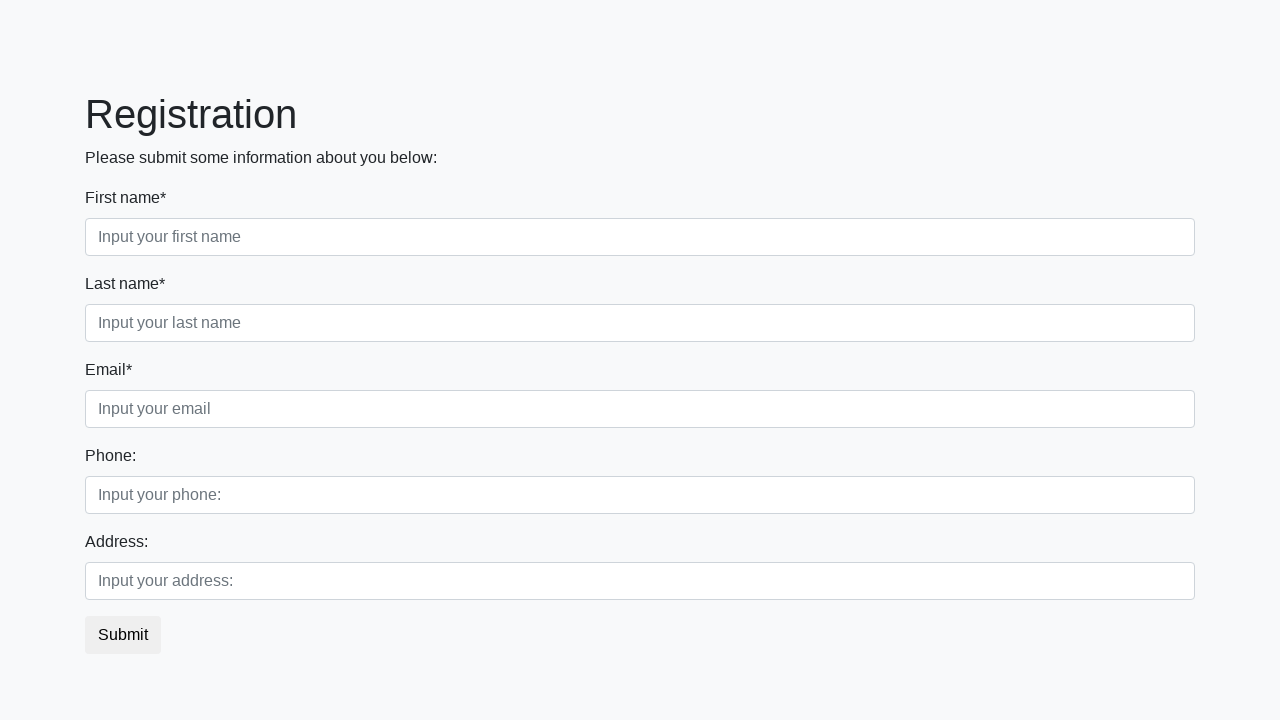

Filled first name field with 'Ivan' on input[placeholder*='first']
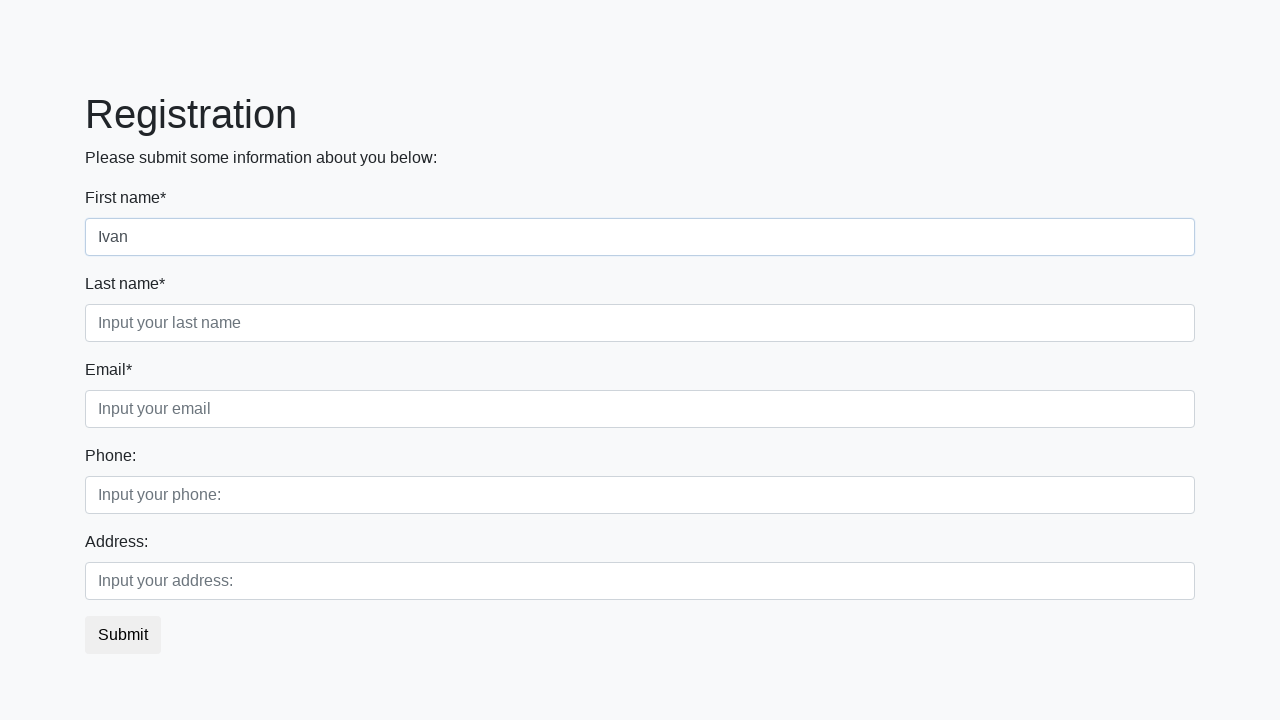

Filled last name field with 'Petrov' on input[placeholder*='last']
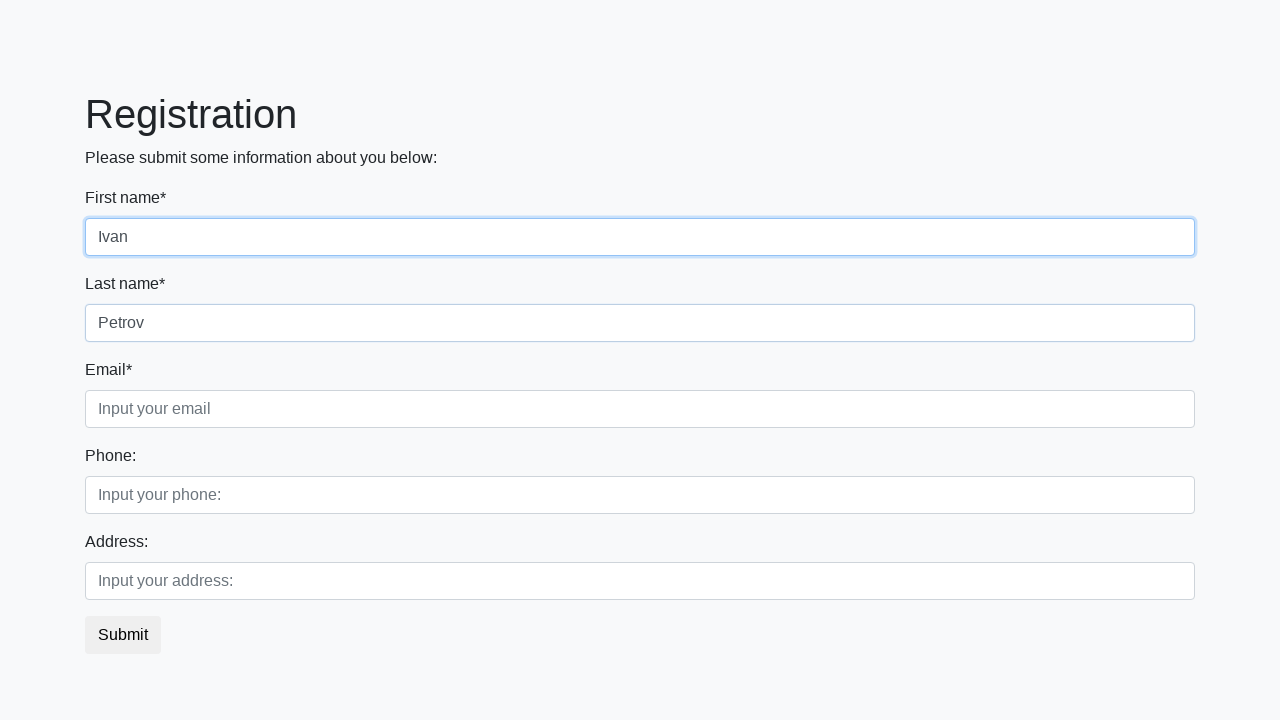

Filled email field with 'molensk@ya.ru' on input[placeholder*='email']
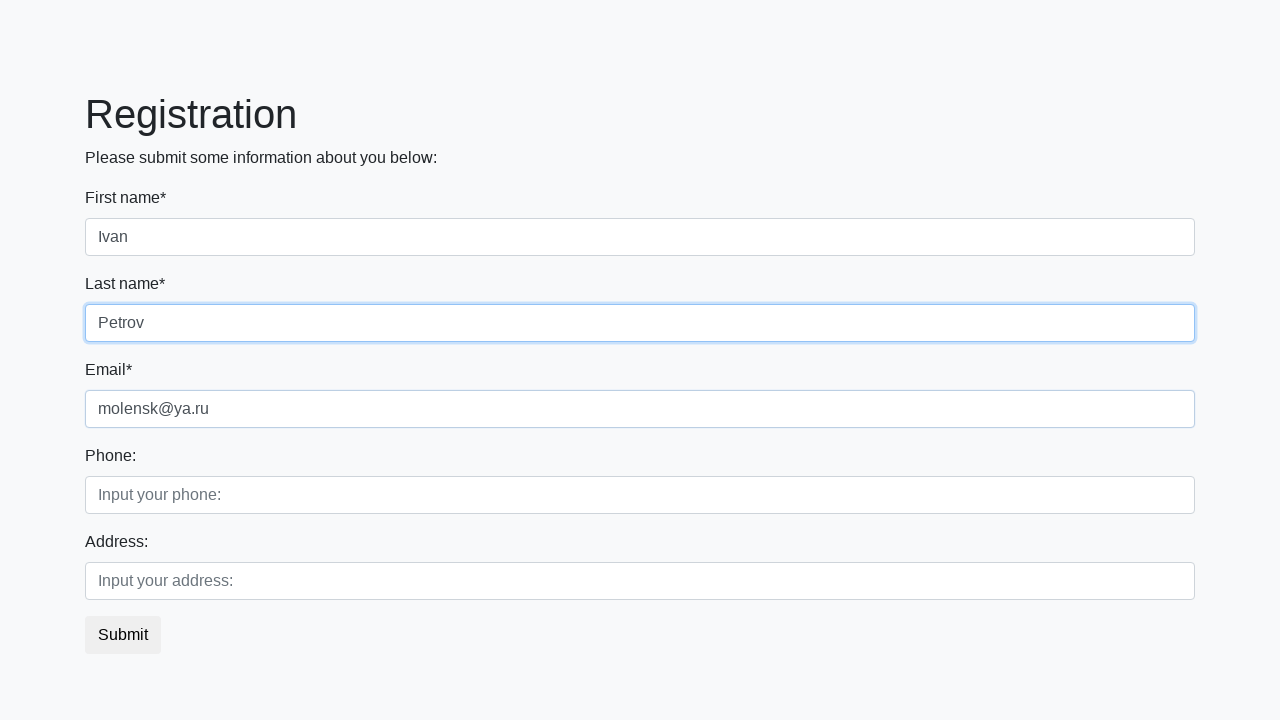

Filled phone field with '758426' on input[placeholder*='phone']
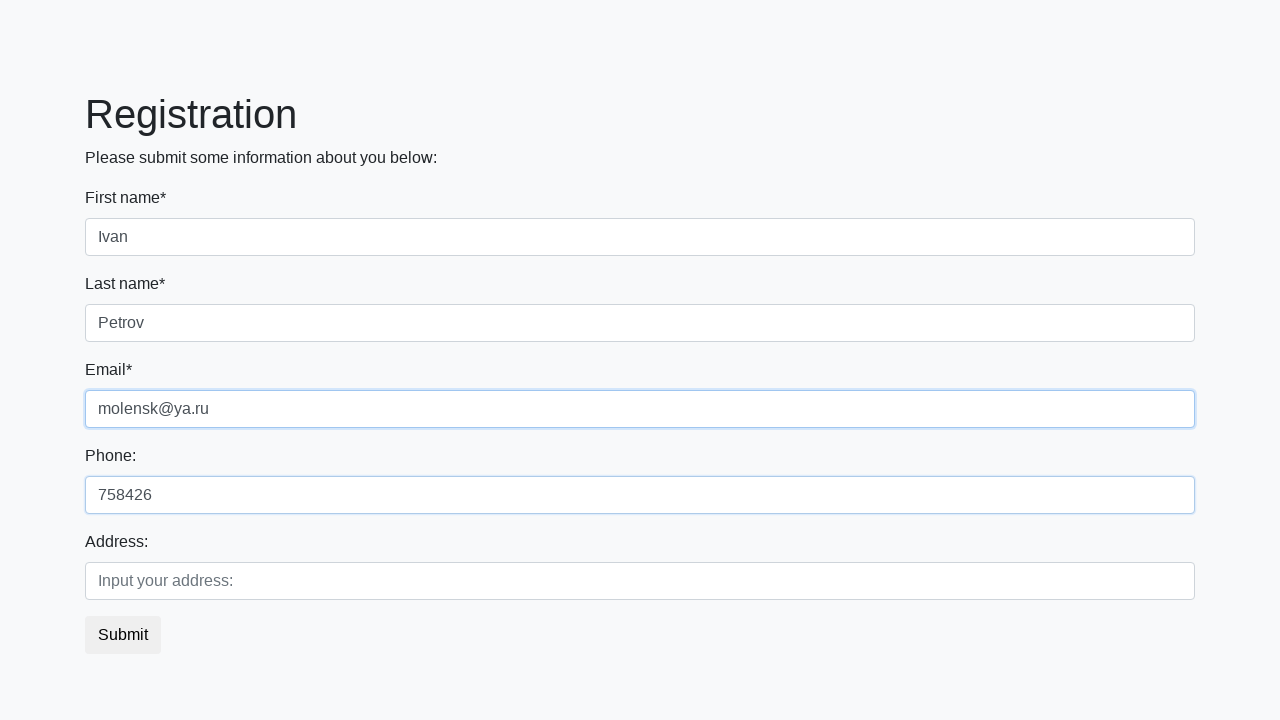

Filled address field with 'Tomsk, Krasnaya Street, 18, 35' on input[placeholder*='address']
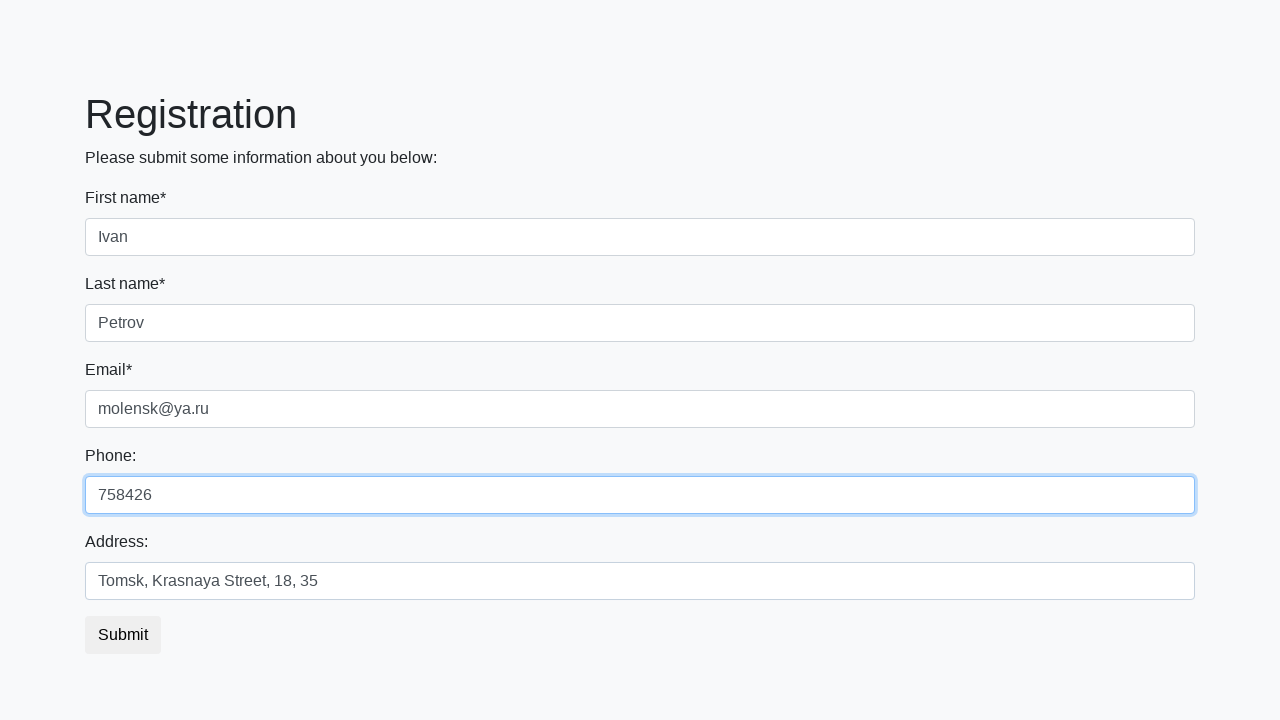

Clicked submit button to register at (123, 635) on button.btn
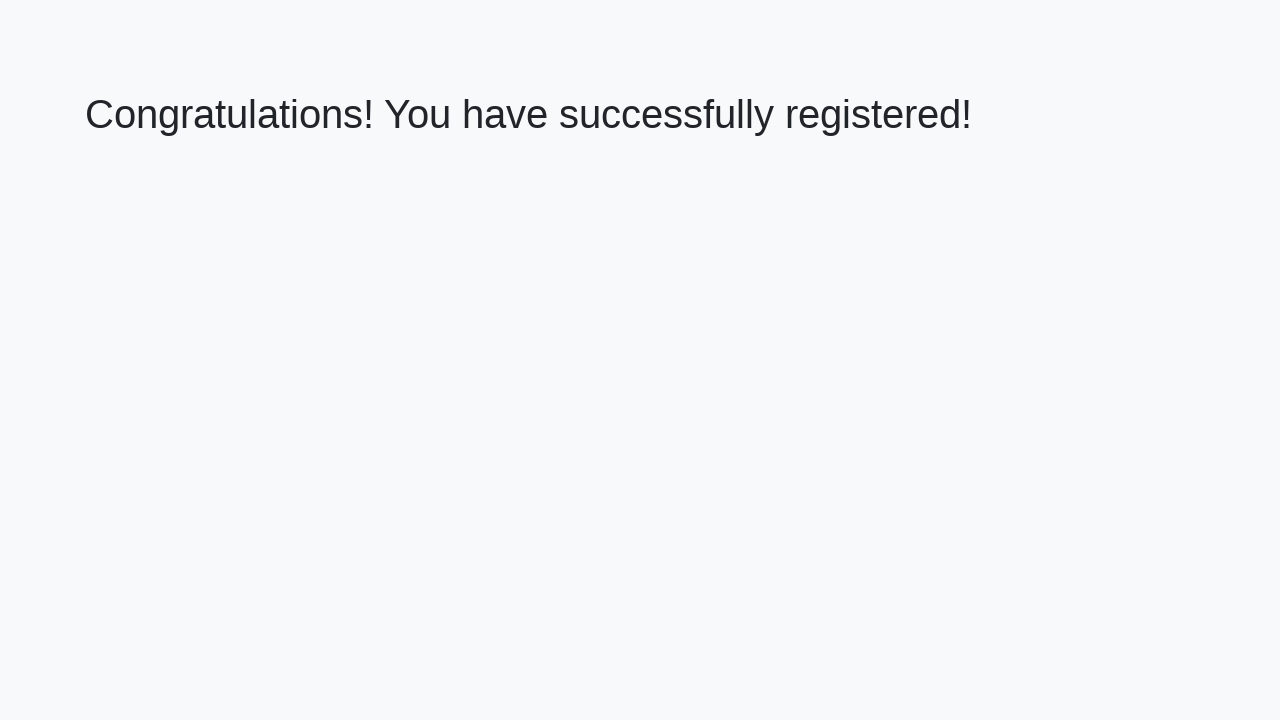

Success message appeared on page
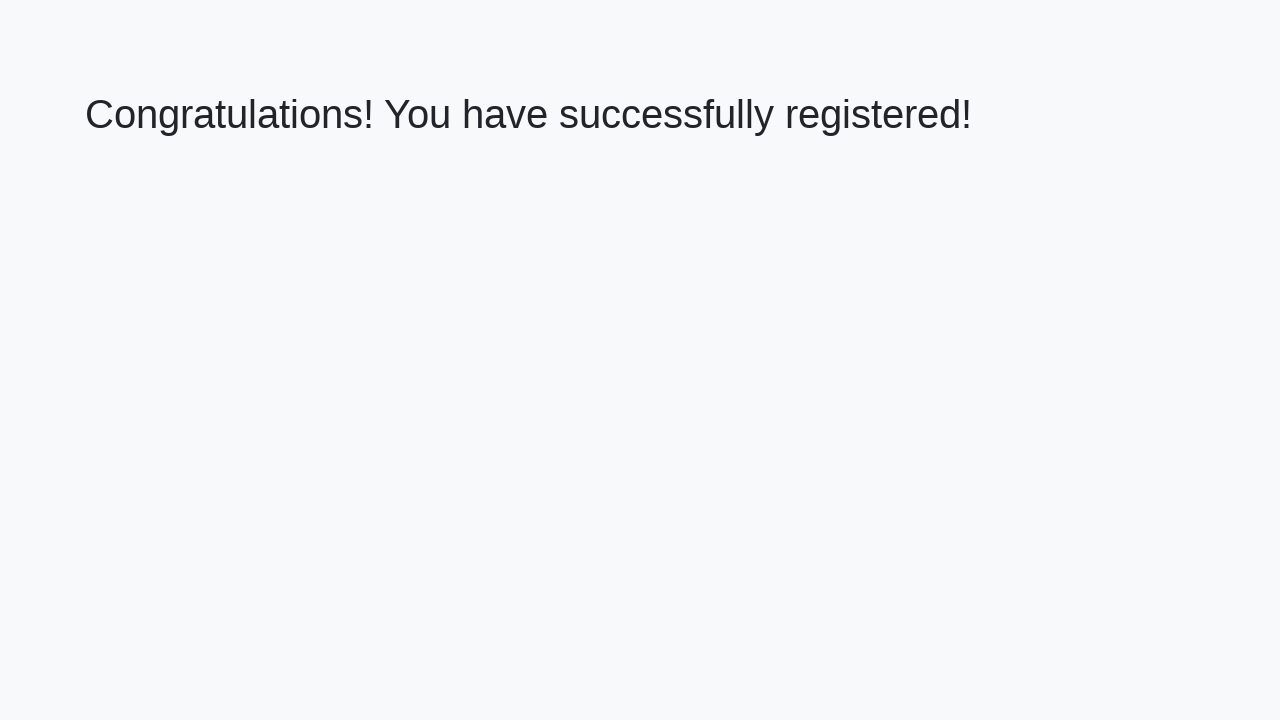

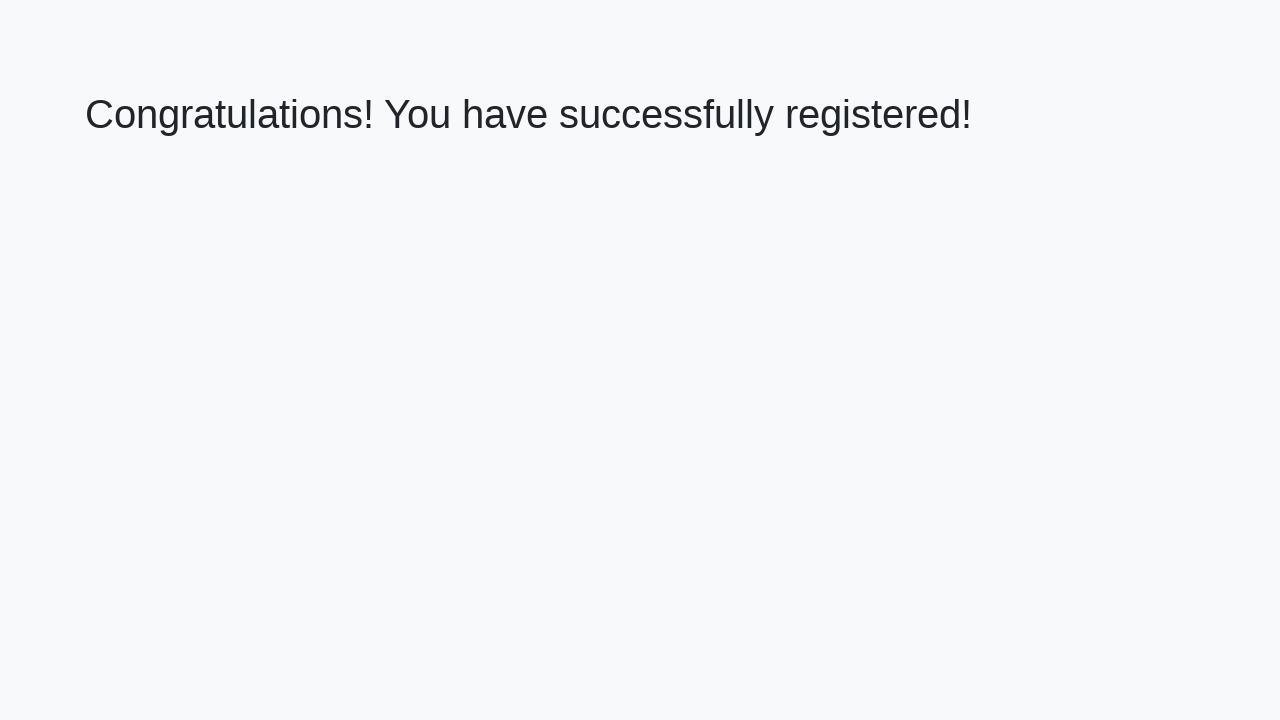